Tests sorting the Email column in ascending order by clicking the column header and verifying the text values are sorted alphabetically.

Starting URL: http://the-internet.herokuapp.com/tables

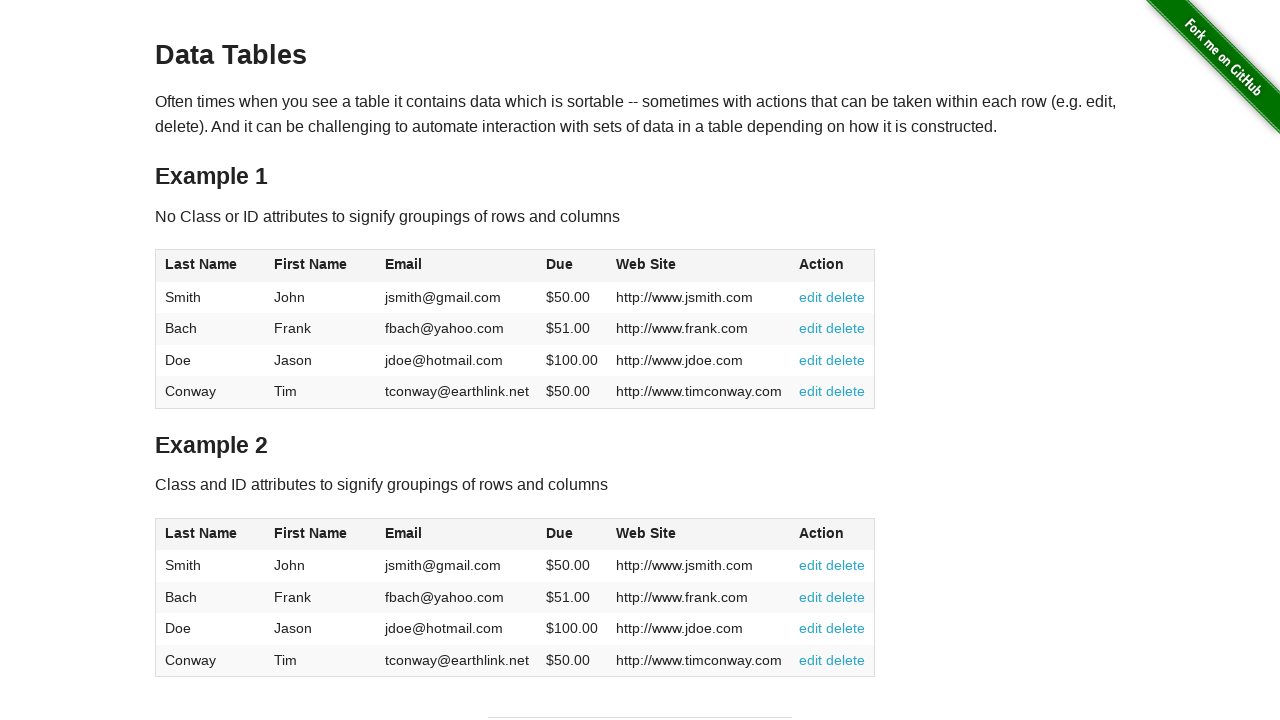

Clicked Email column header to sort ascending at (457, 266) on #table1 thead tr th:nth-of-type(3)
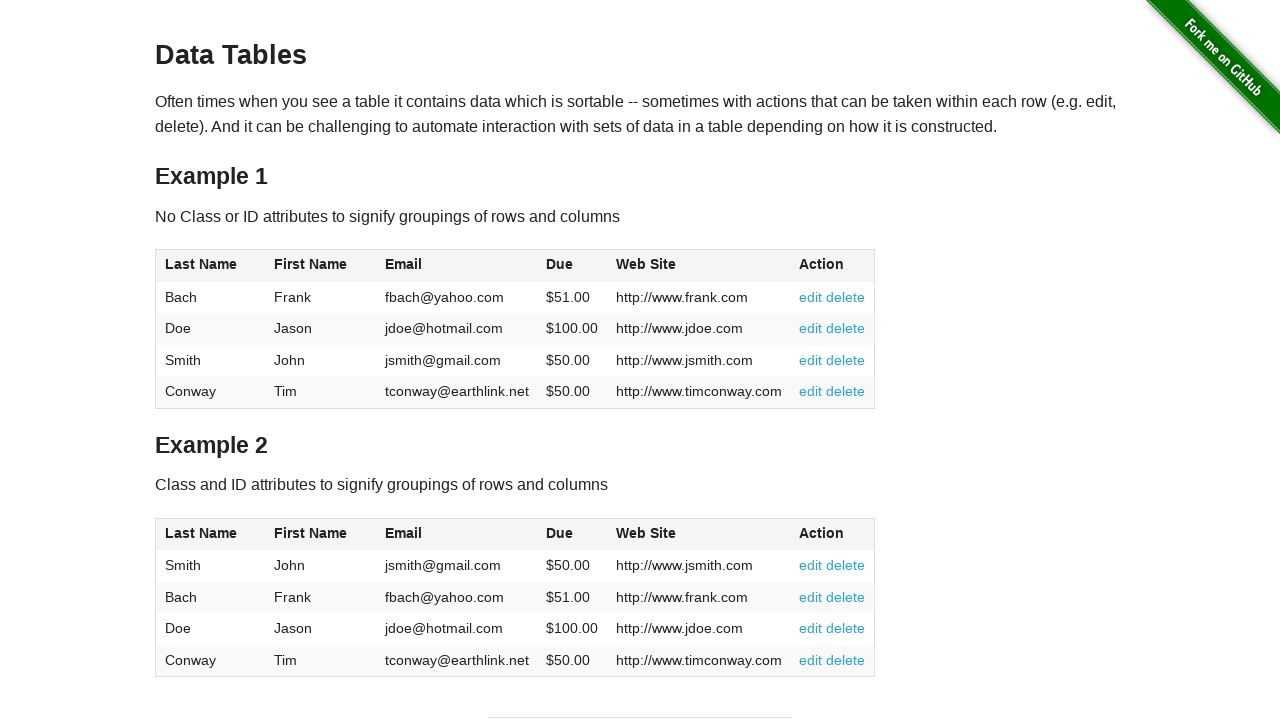

Email column cells loaded
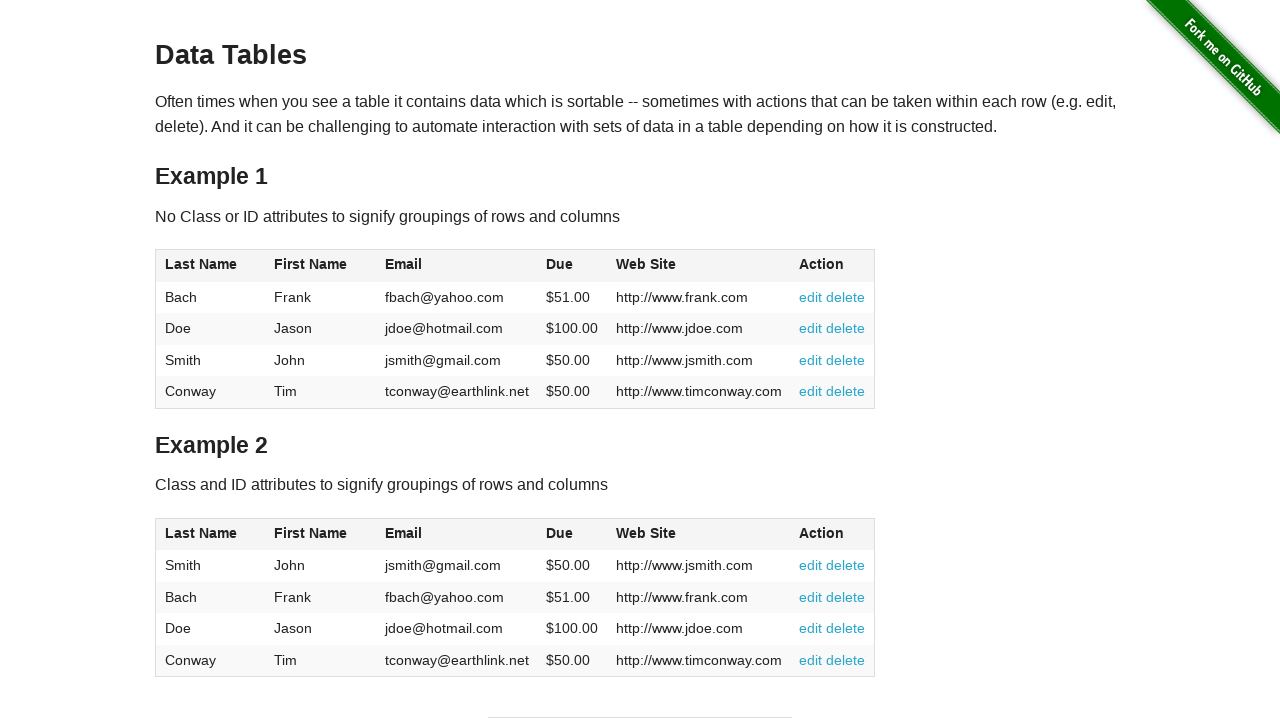

Retrieved all Email column elements
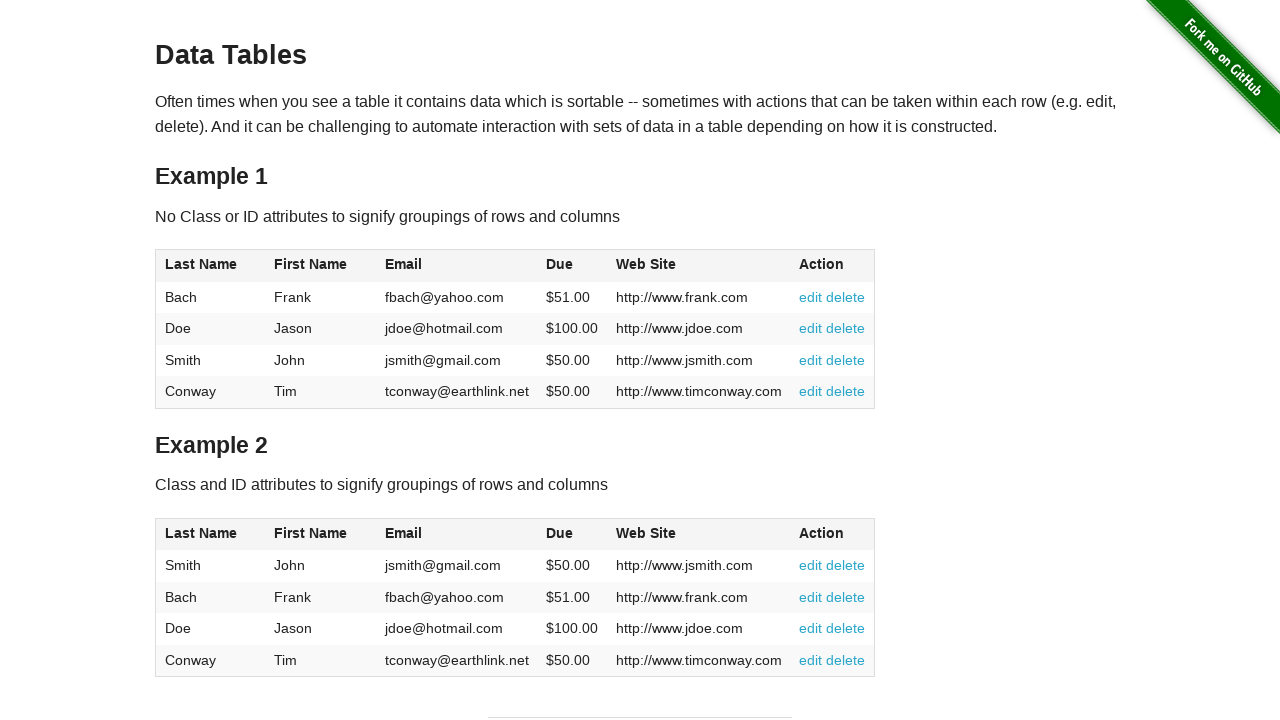

Extracted email values: ['fbach@yahoo.com', 'jdoe@hotmail.com', 'jsmith@gmail.com', 'tconway@earthlink.net']
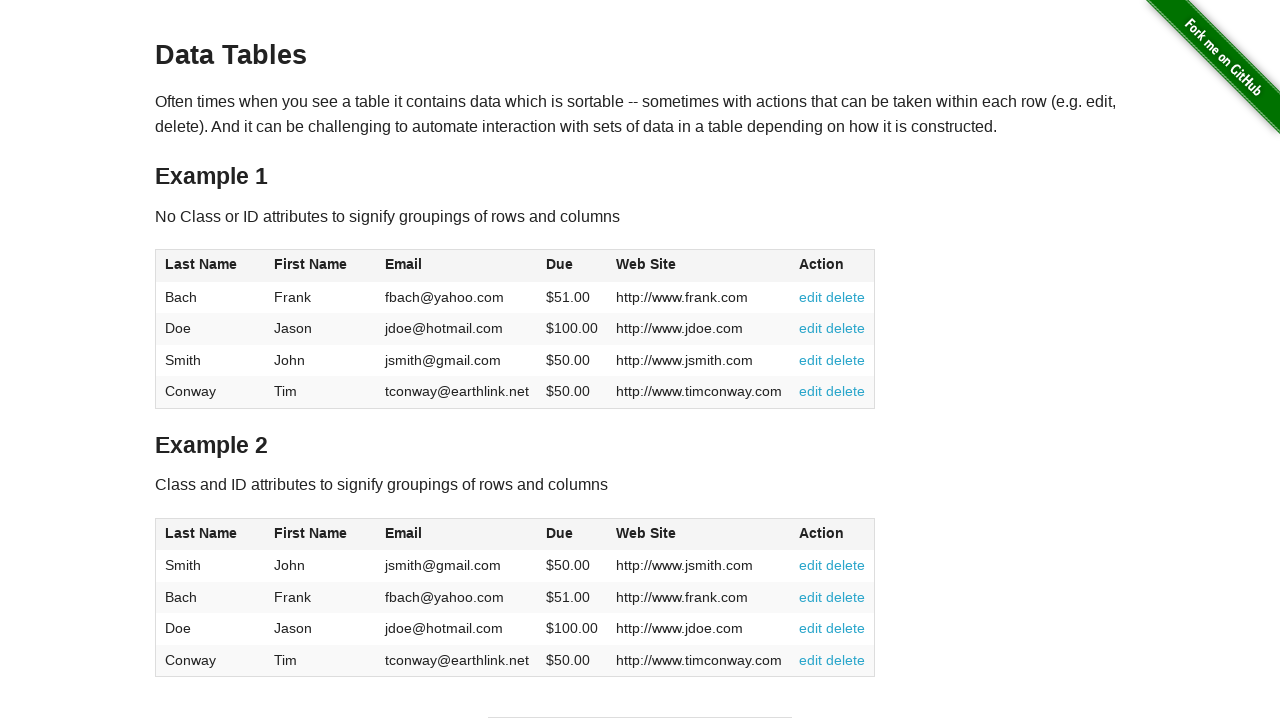

Verified Email column is sorted in ascending alphabetical order
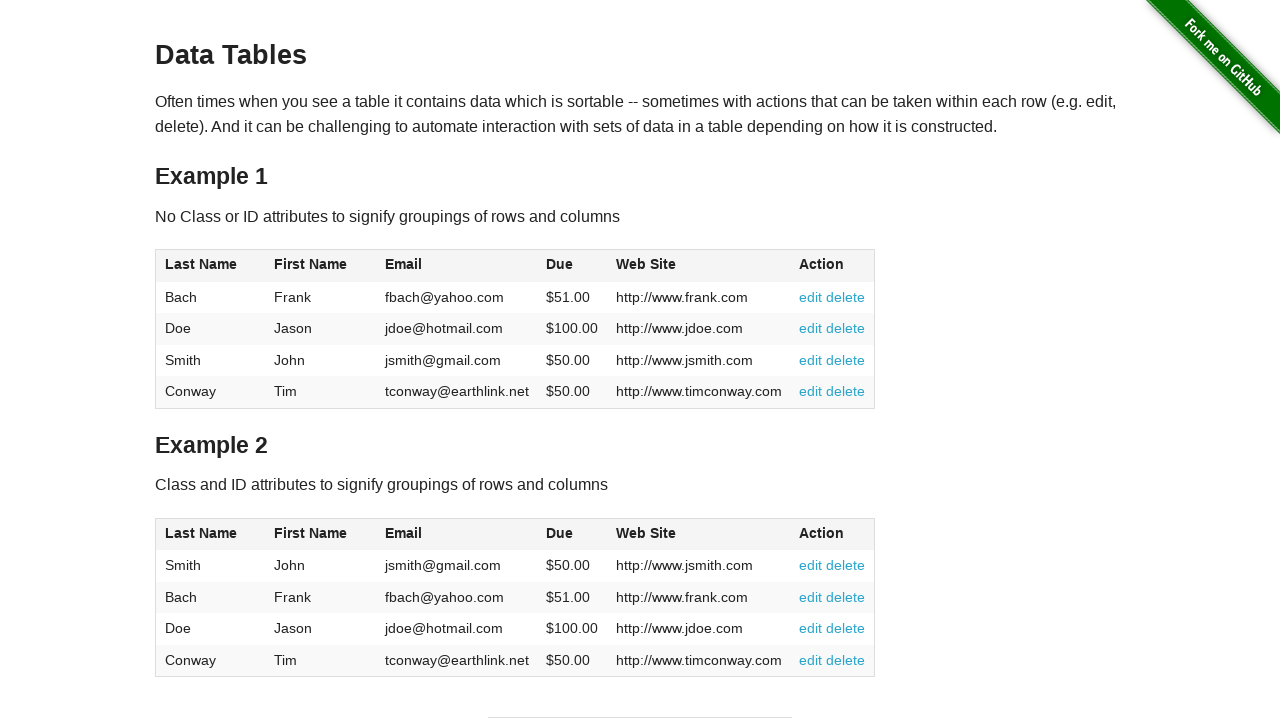

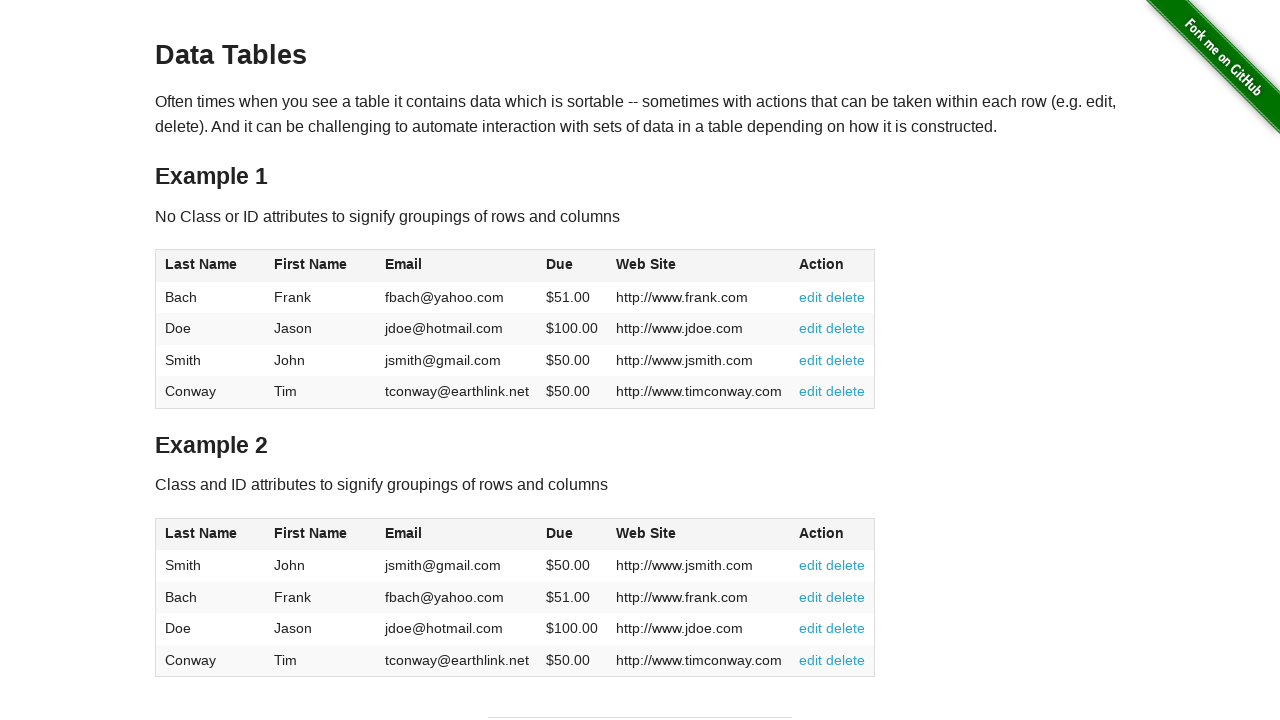